Navigates to the Deck of Cards API website and verifies the page title is visible

Starting URL: https://www.deckofcardsapi.com/

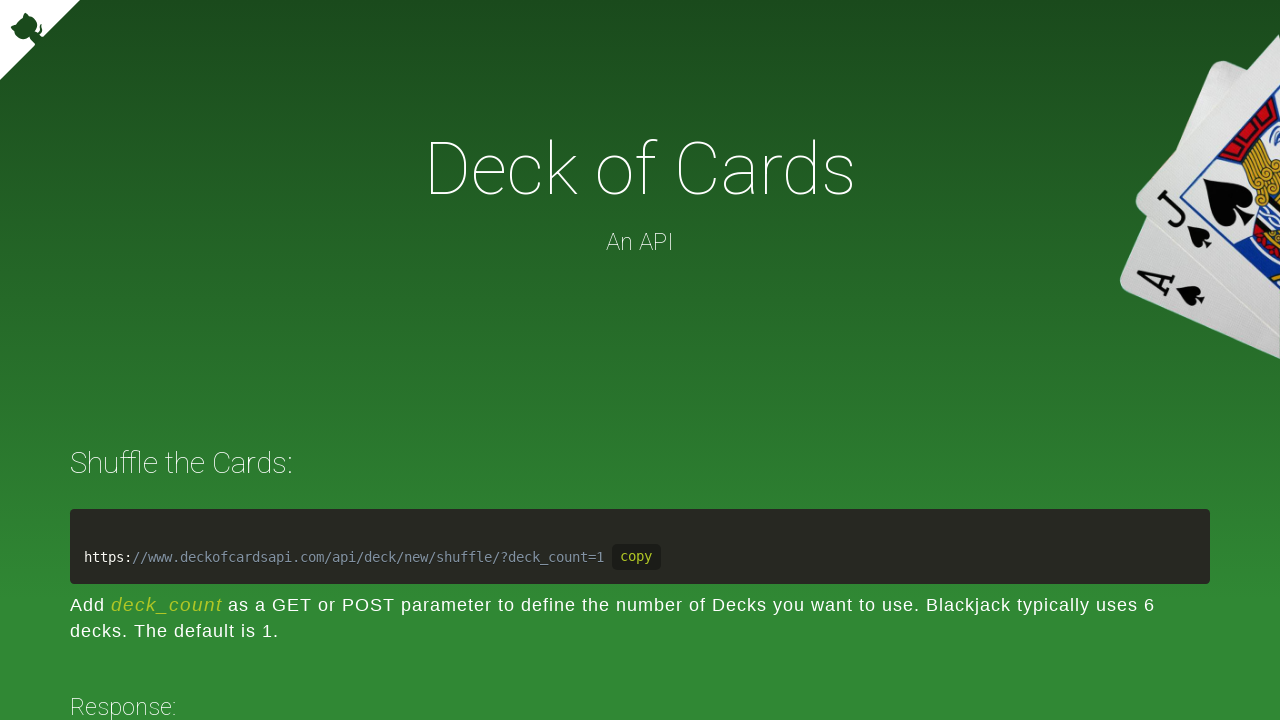

Navigated to Deck of Cards API website
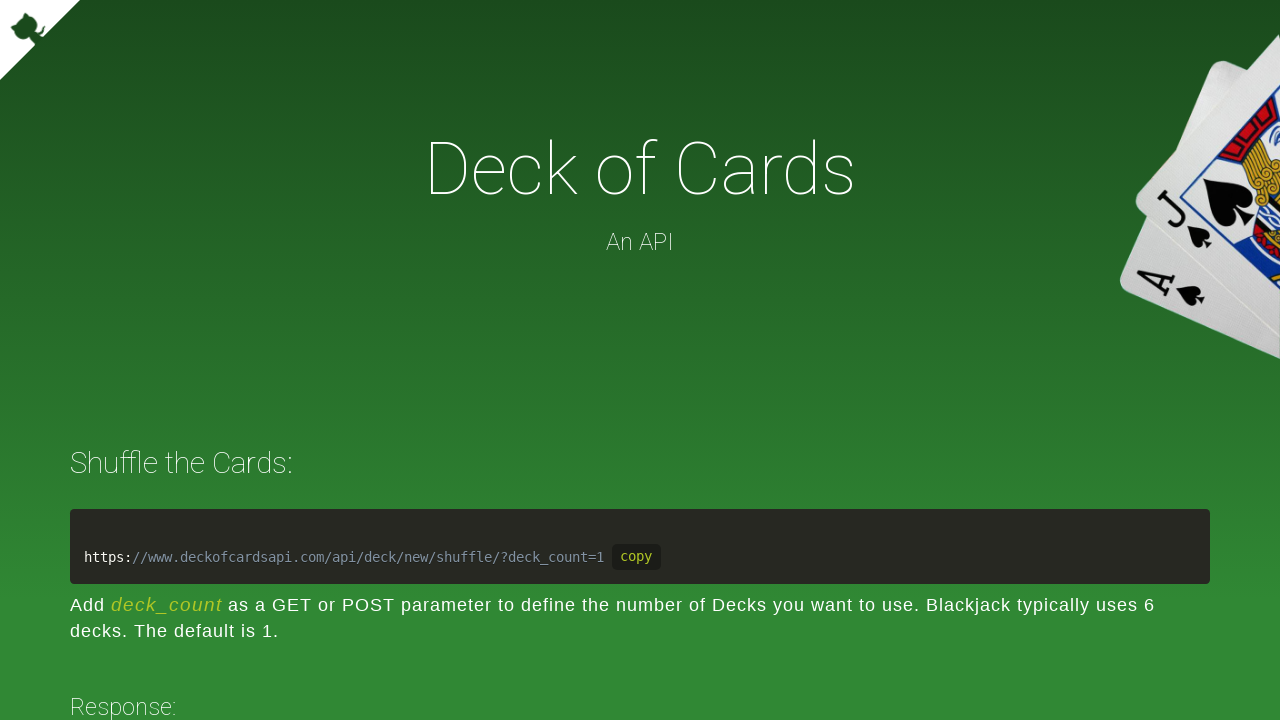

Page title 'Deck of Cards' is visible
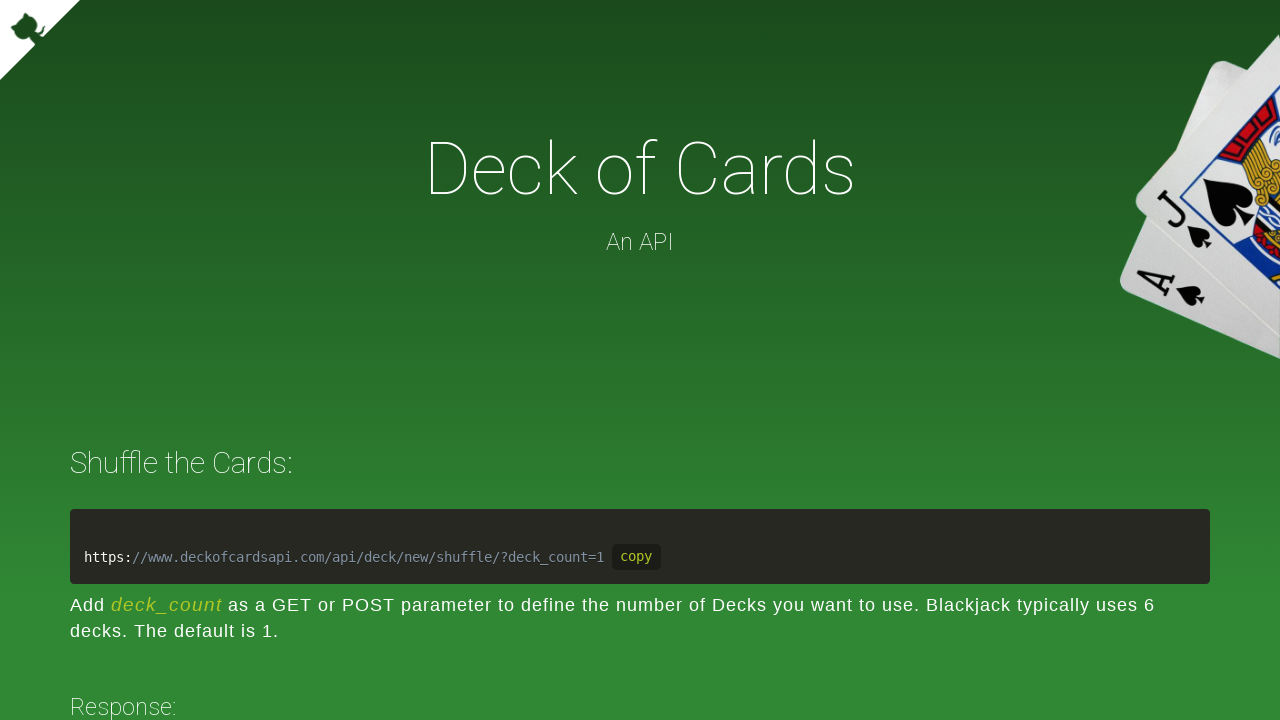

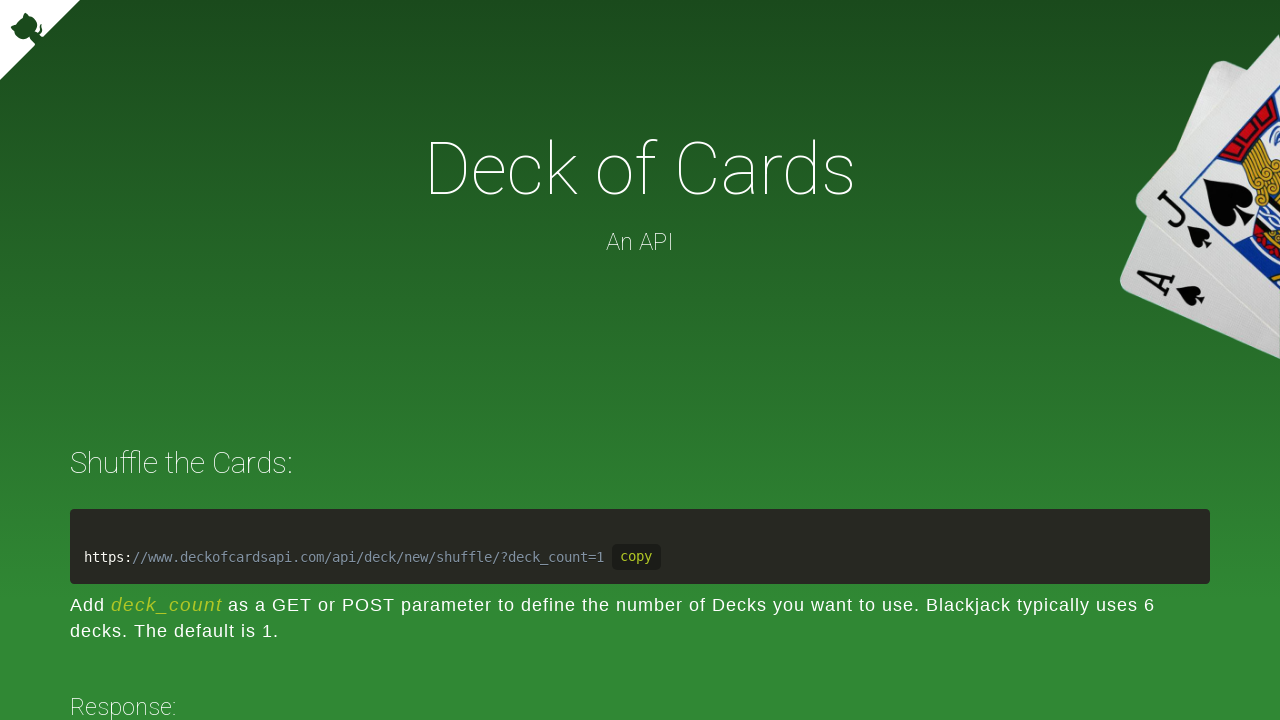